Tests alert handling by clicking a button that triggers an alert and then accepting/dismissing the alert dialog

Starting URL: https://formy-project.herokuapp.com/switch-window

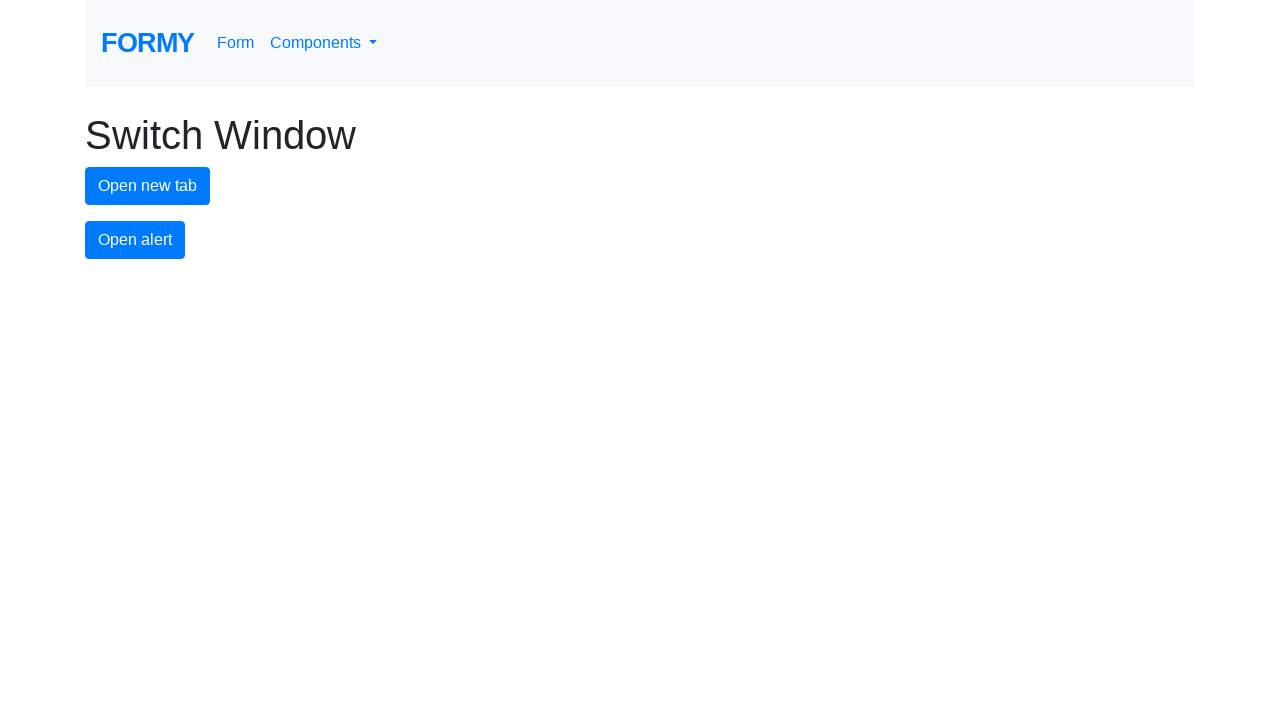

Clicked alert button to trigger alert dialog at (135, 240) on #alert-button
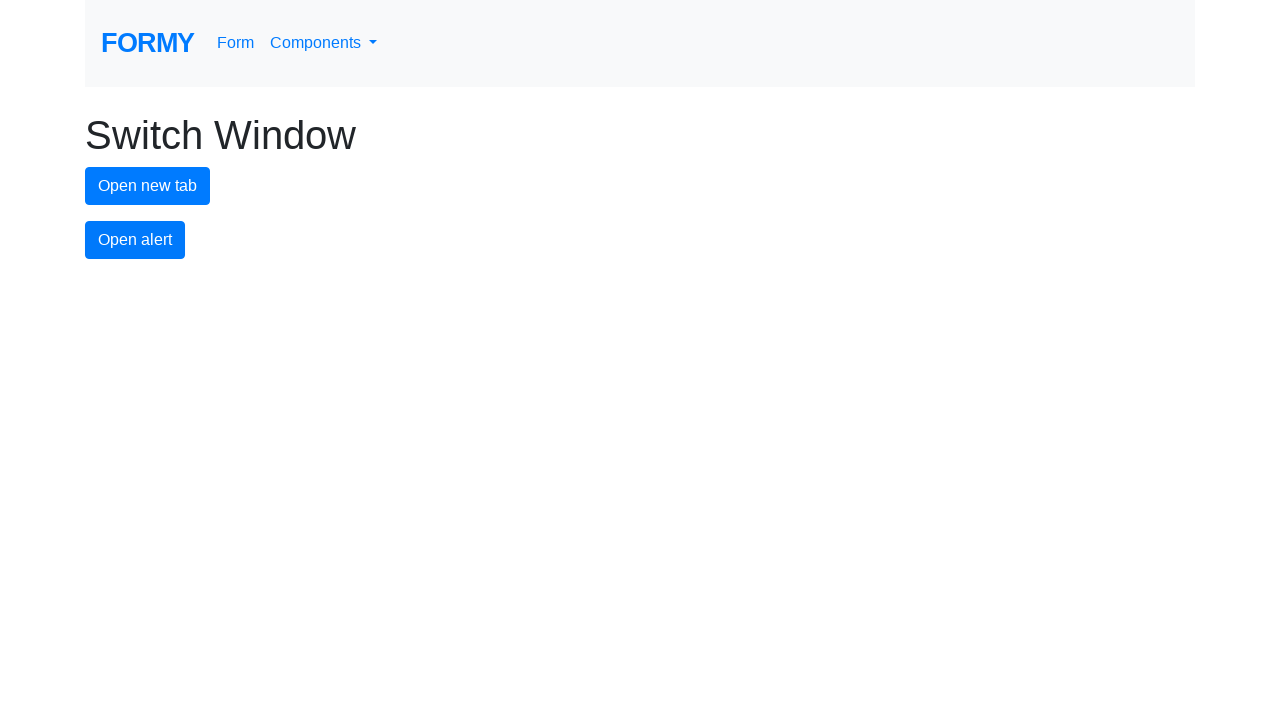

Set up dialog handler to accept alert
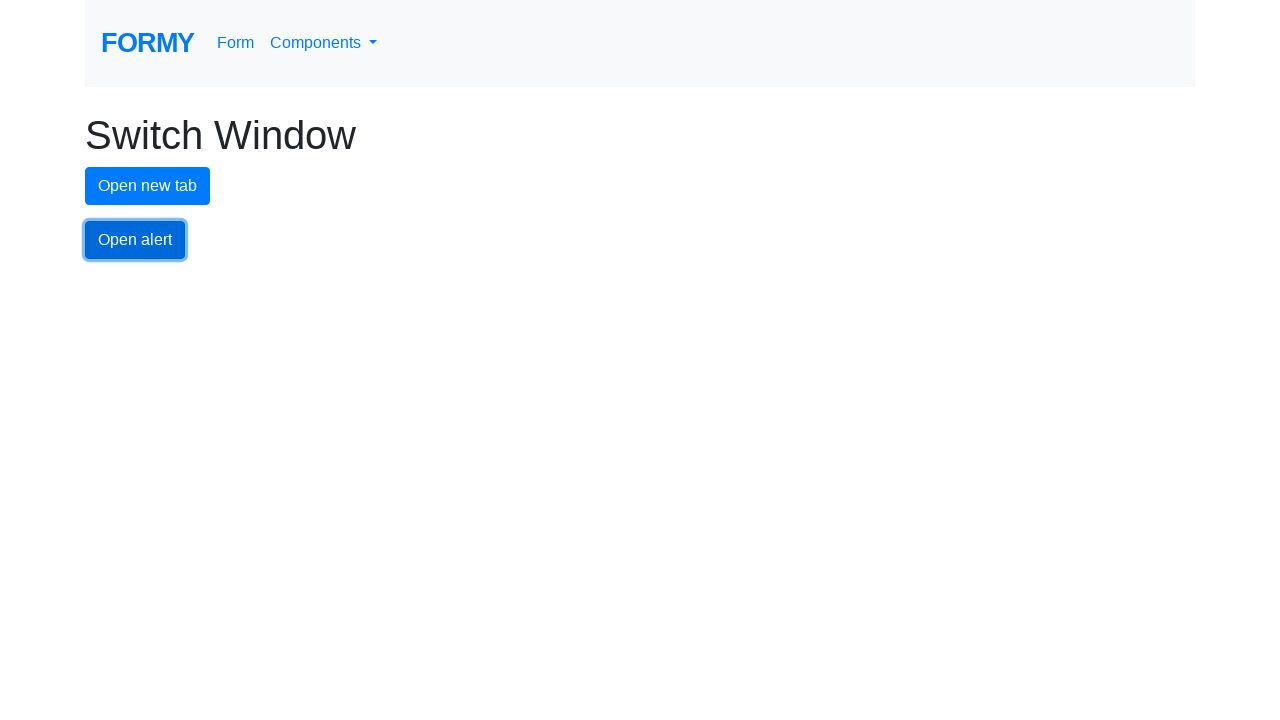

Clicked alert button again to trigger and accept alert dialog at (135, 240) on #alert-button
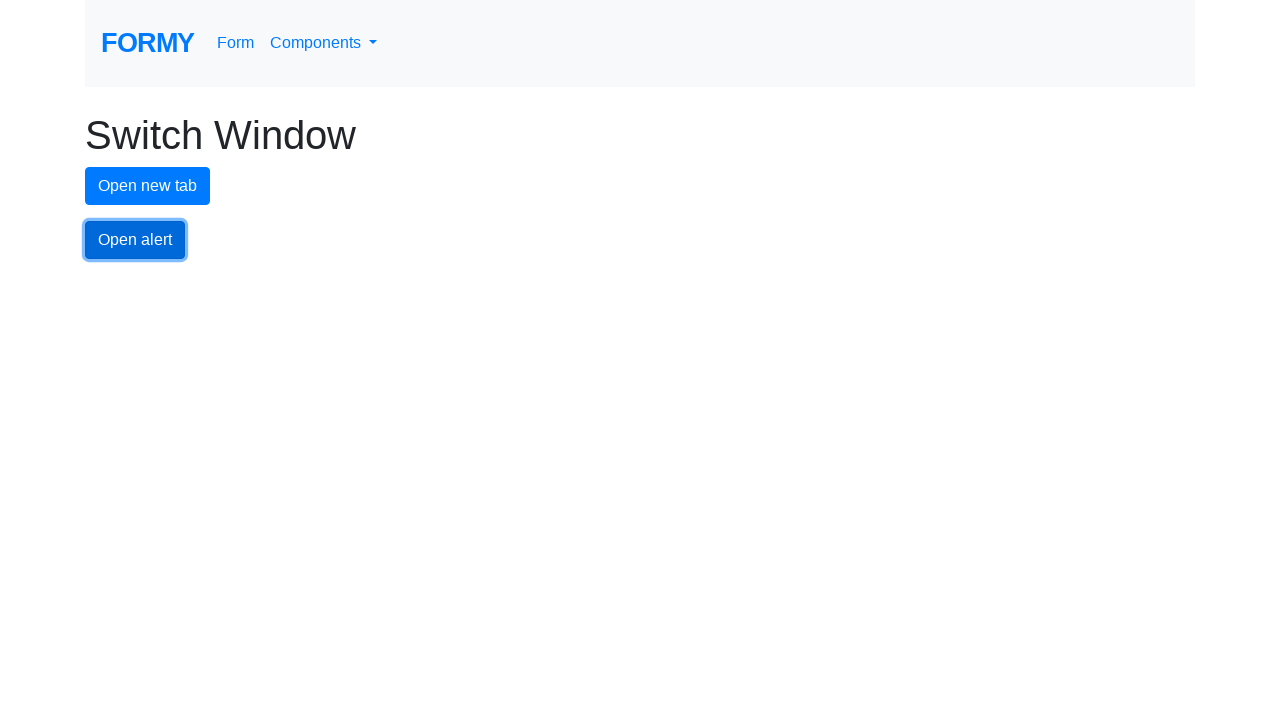

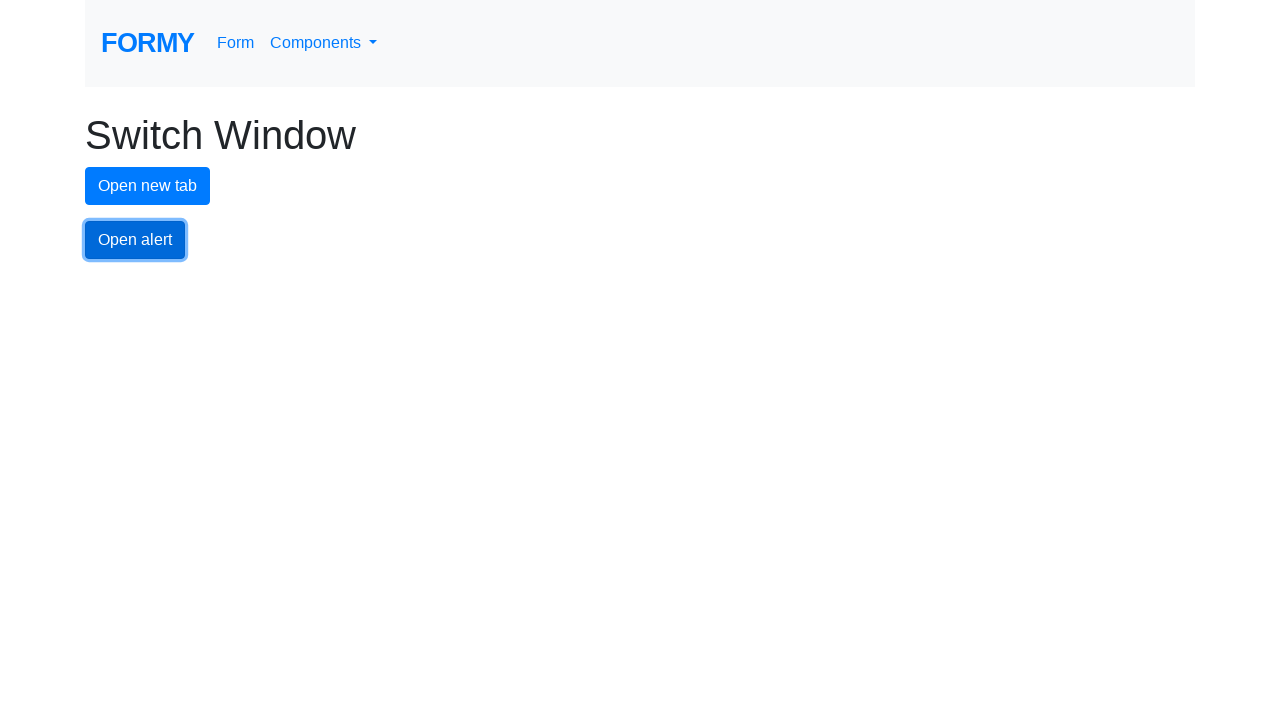